Navigates to a W3Schools JavaScript reference page and verifies the presence of specific link elements on the page

Starting URL: https://www.w3schools.com/jsref/prop_pushbutton_disabled.asp

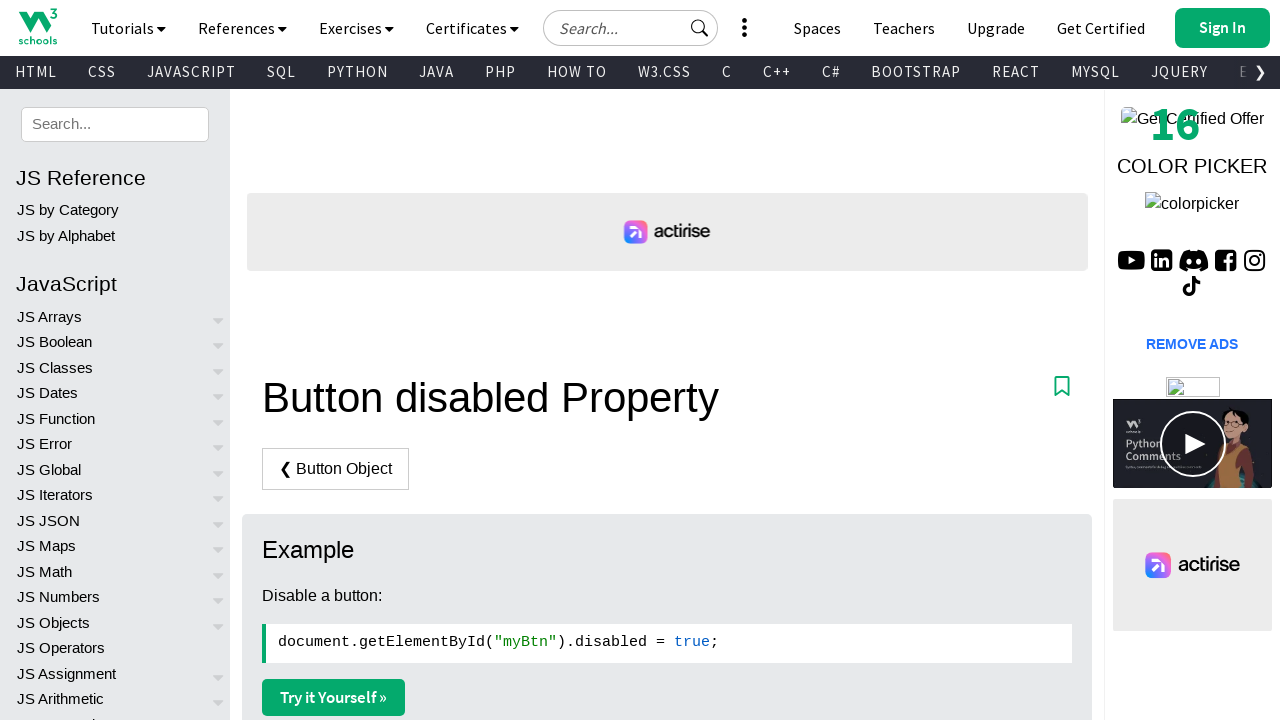

Navigated to W3Schools JavaScript pushButton disabled property page
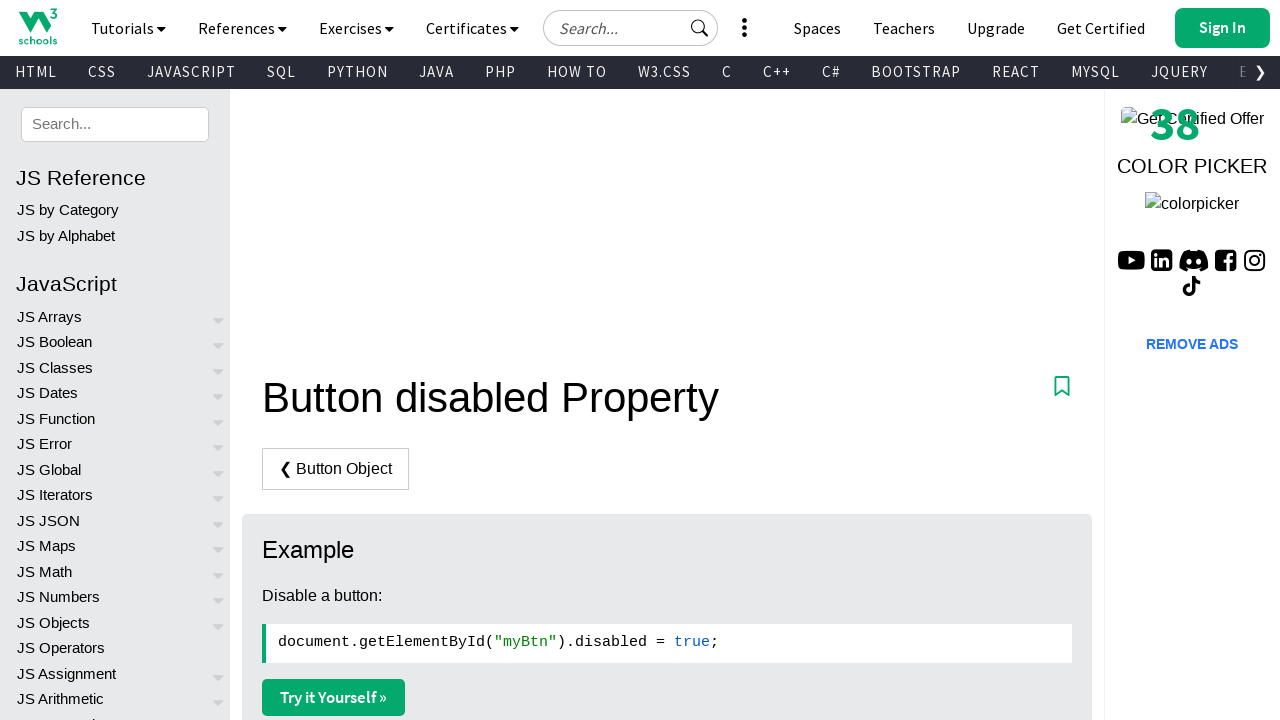

Page DOM content loaded
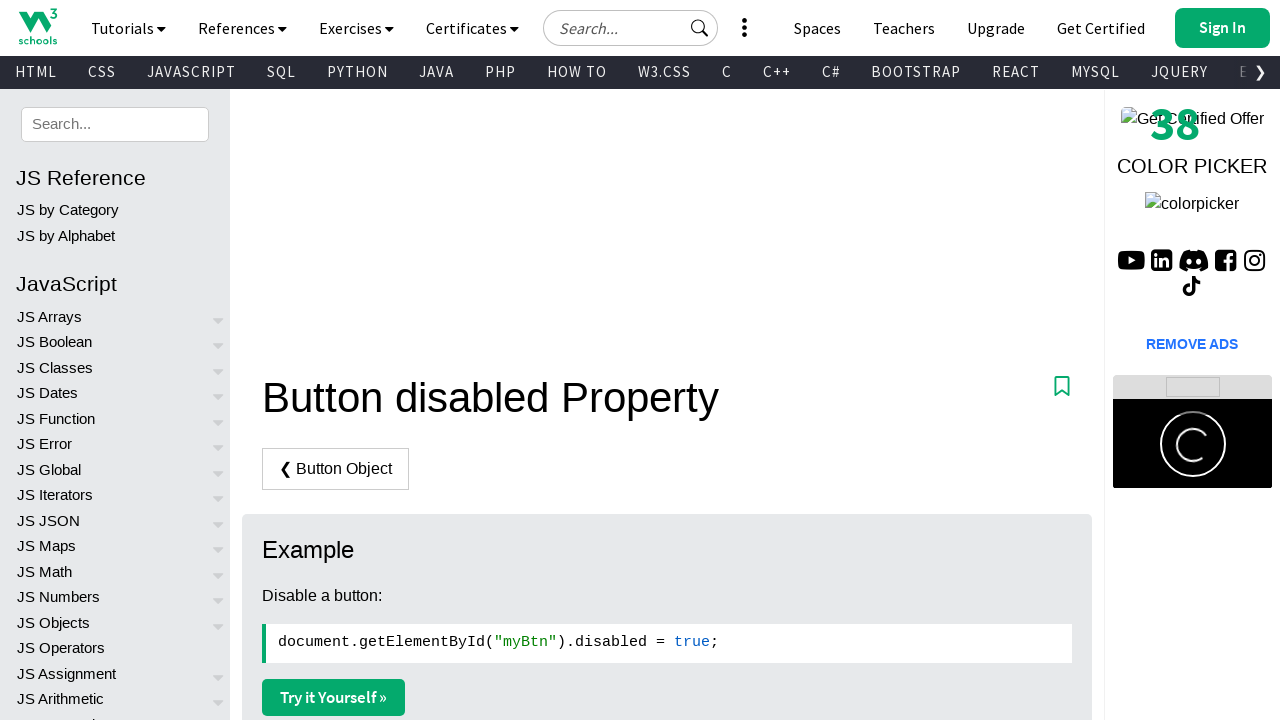

Found 0 elements matching selector //a[text()='Retact']
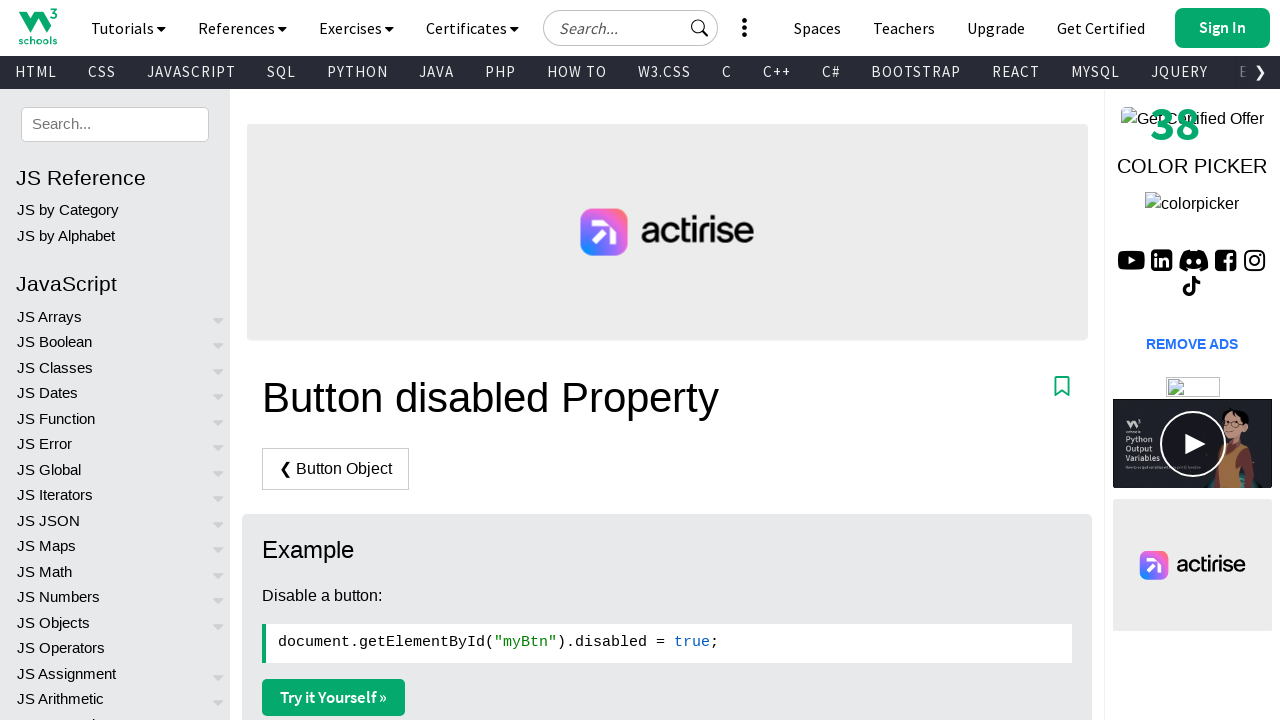

Printed element count: 0
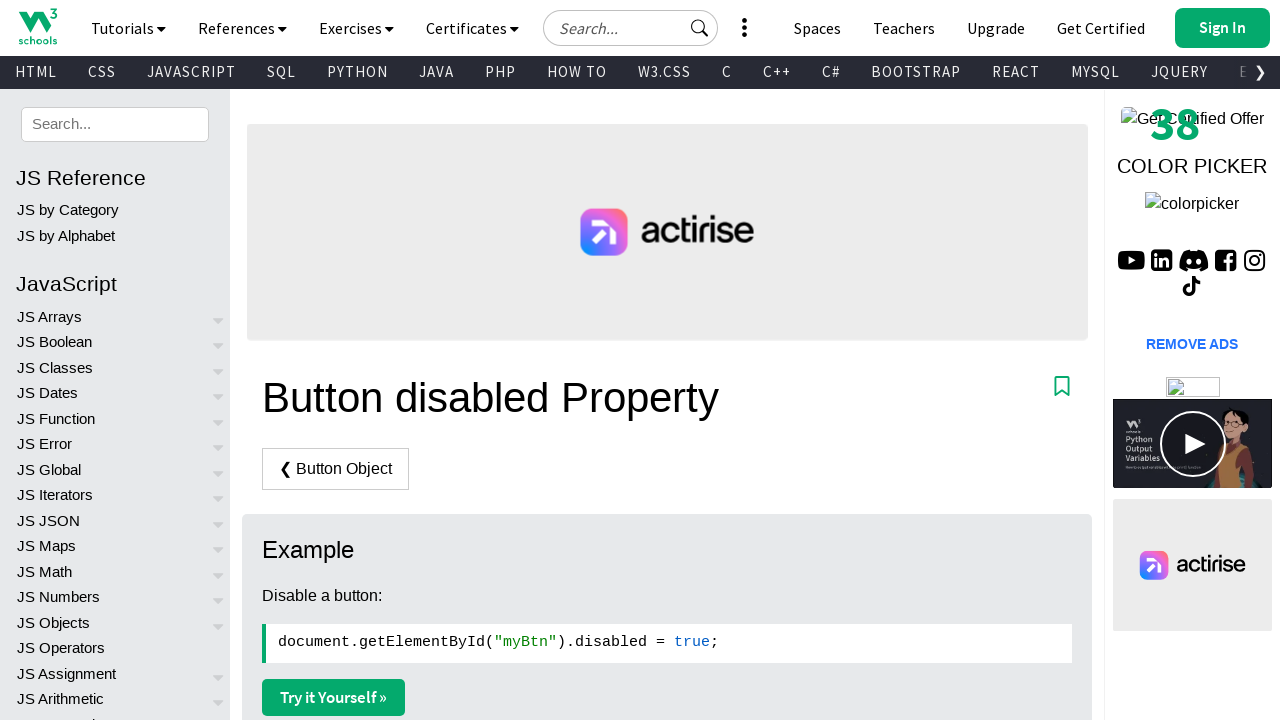

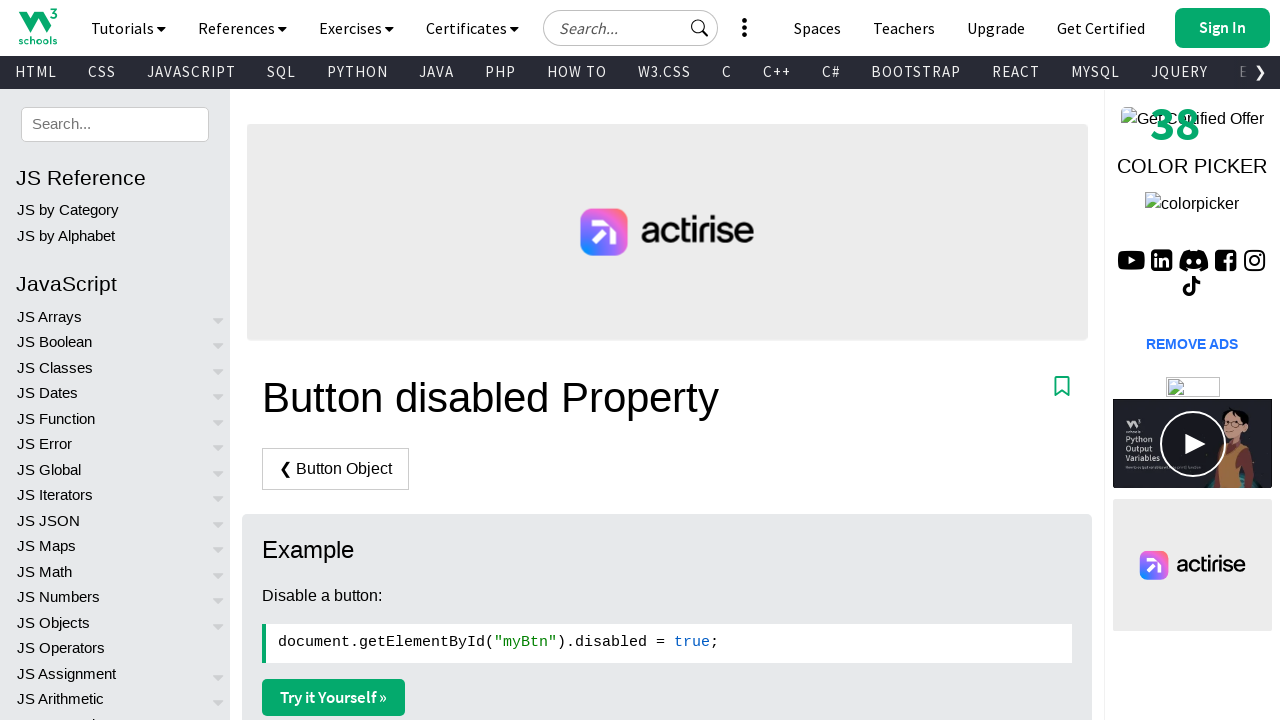